Tests dropdown selection functionality by selecting birth date (year, month, day) using different selection methods

Starting URL: https://testcenter.techproeducation.com/index.php?page=dropdown

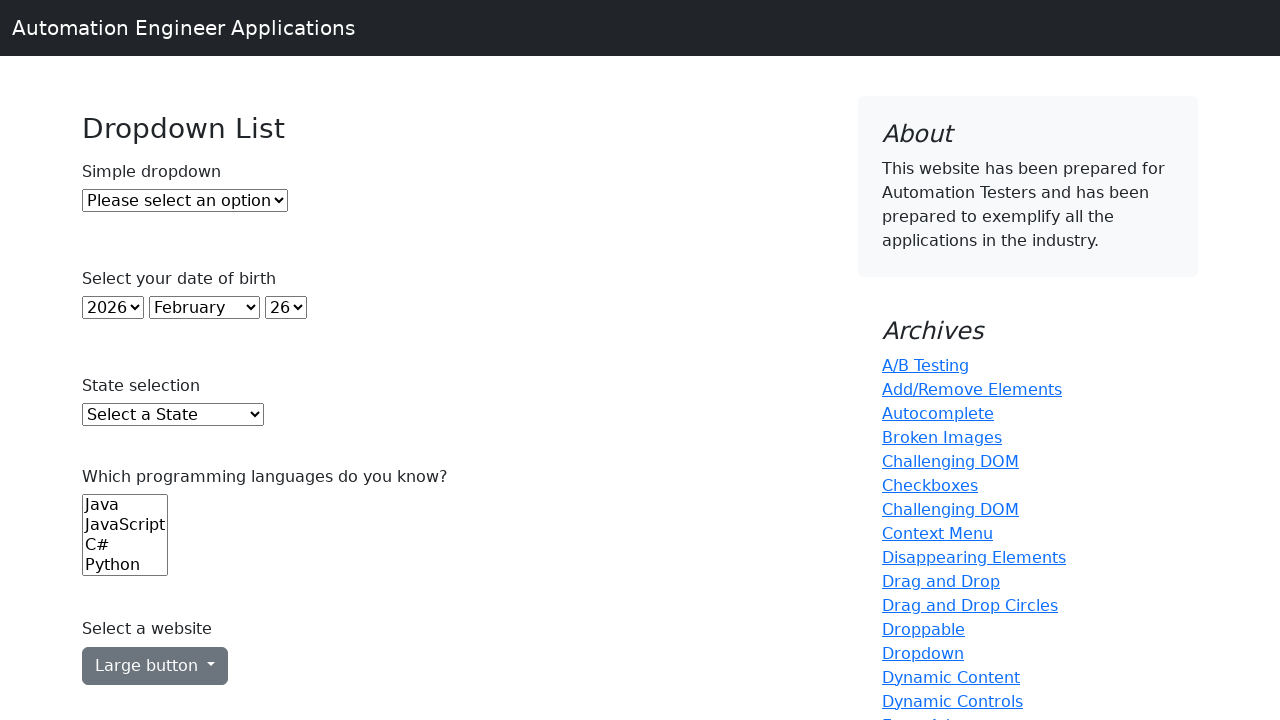

Selected year 2000 from year dropdown by index 22 on select#year
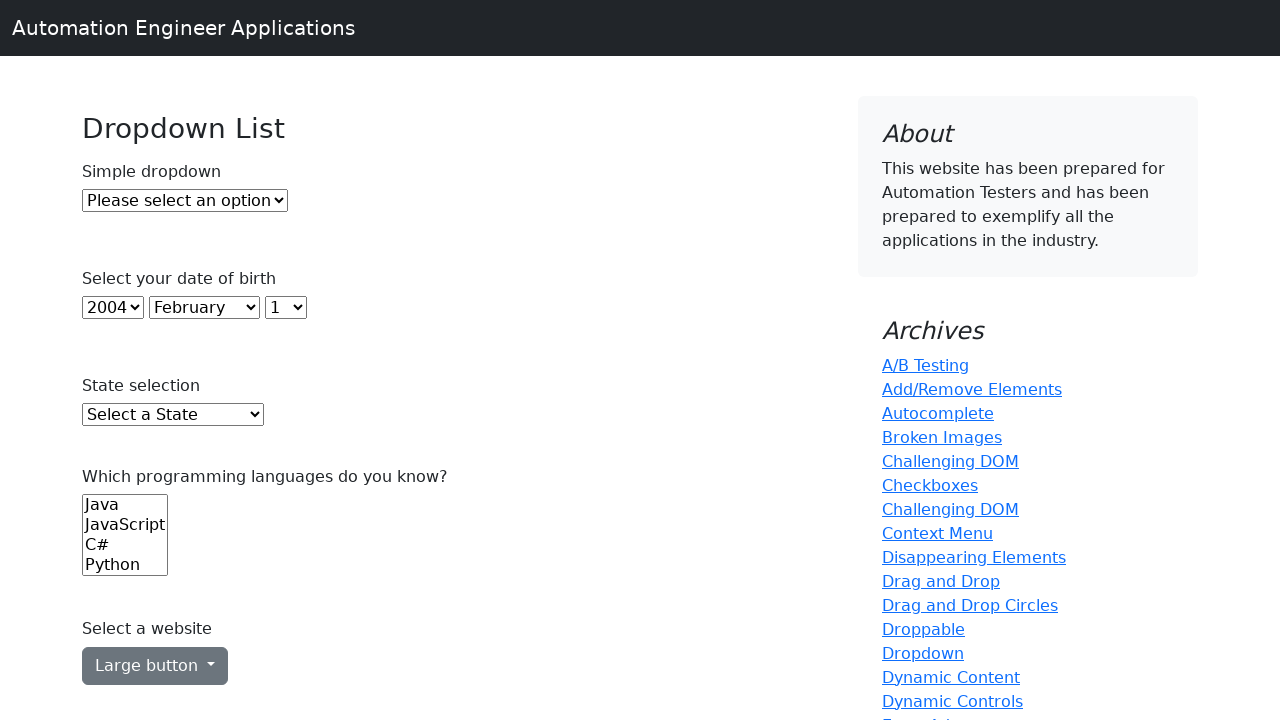

Selected January from month dropdown by value '0' on select#month
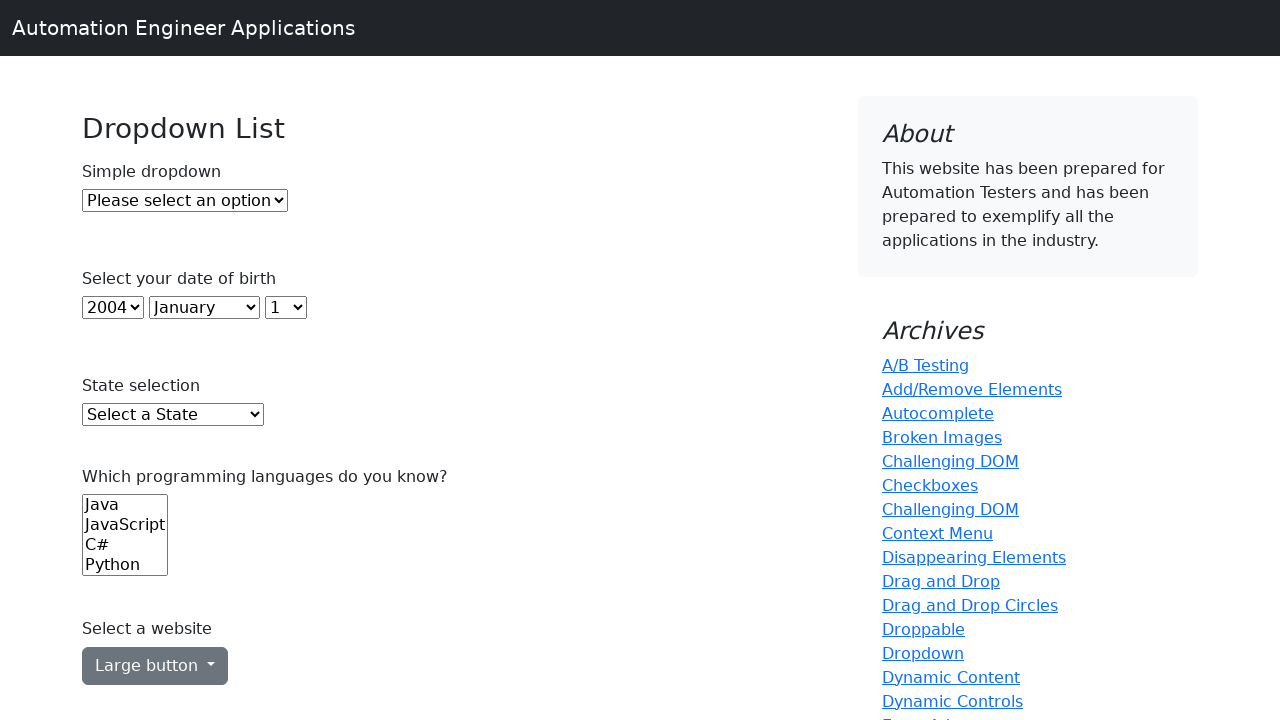

Selected day 10 from day dropdown by visible text on select#day
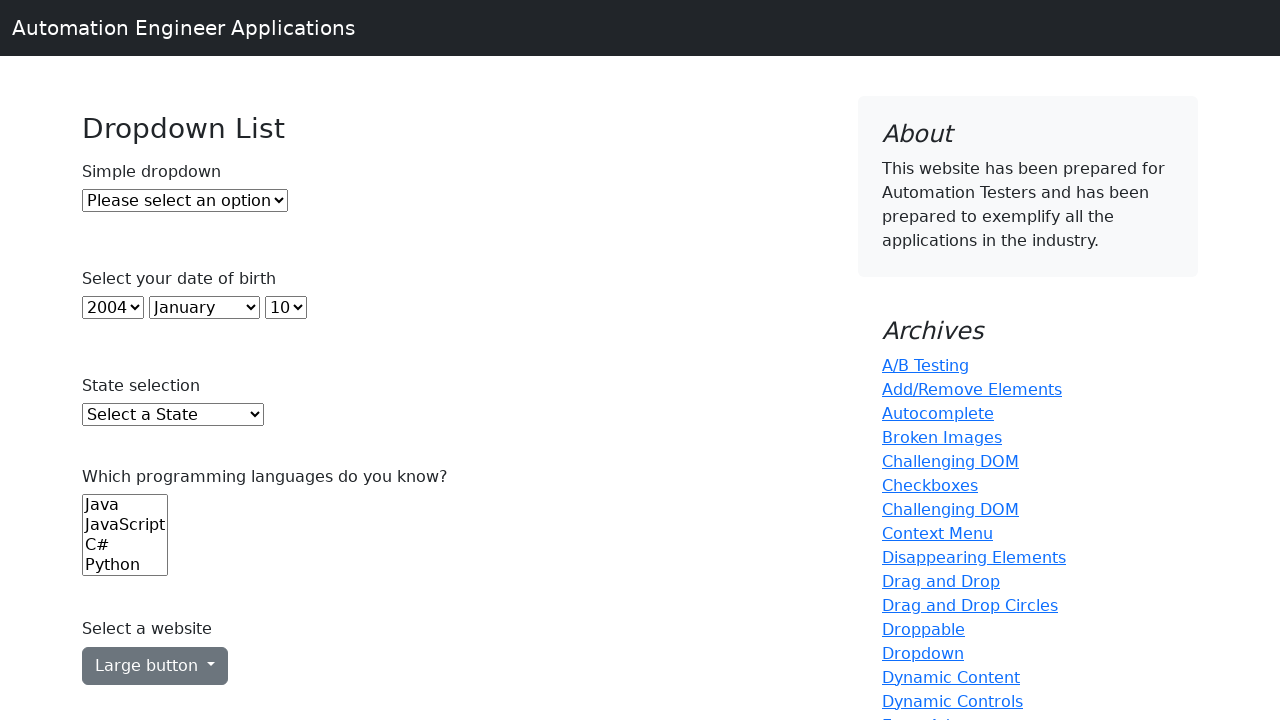

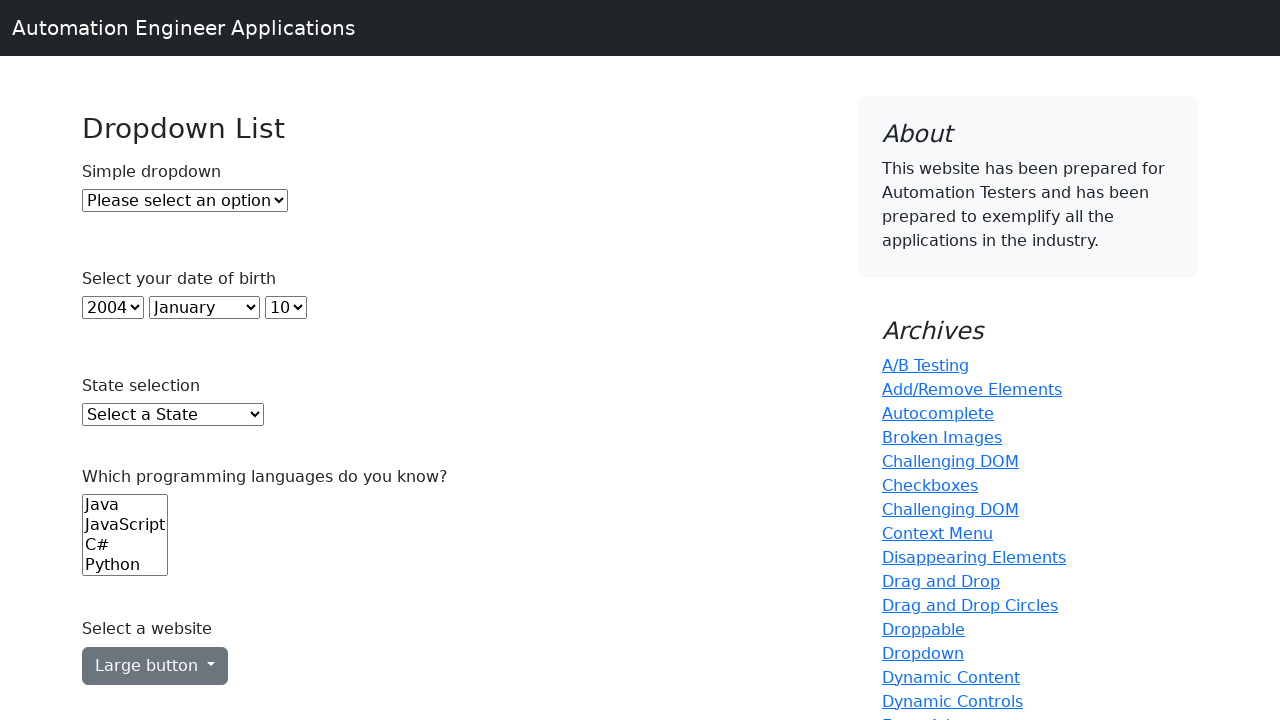